Tests click action by clicking a button after verifying it is enabled

Starting URL: https://demoqa.com/buttons

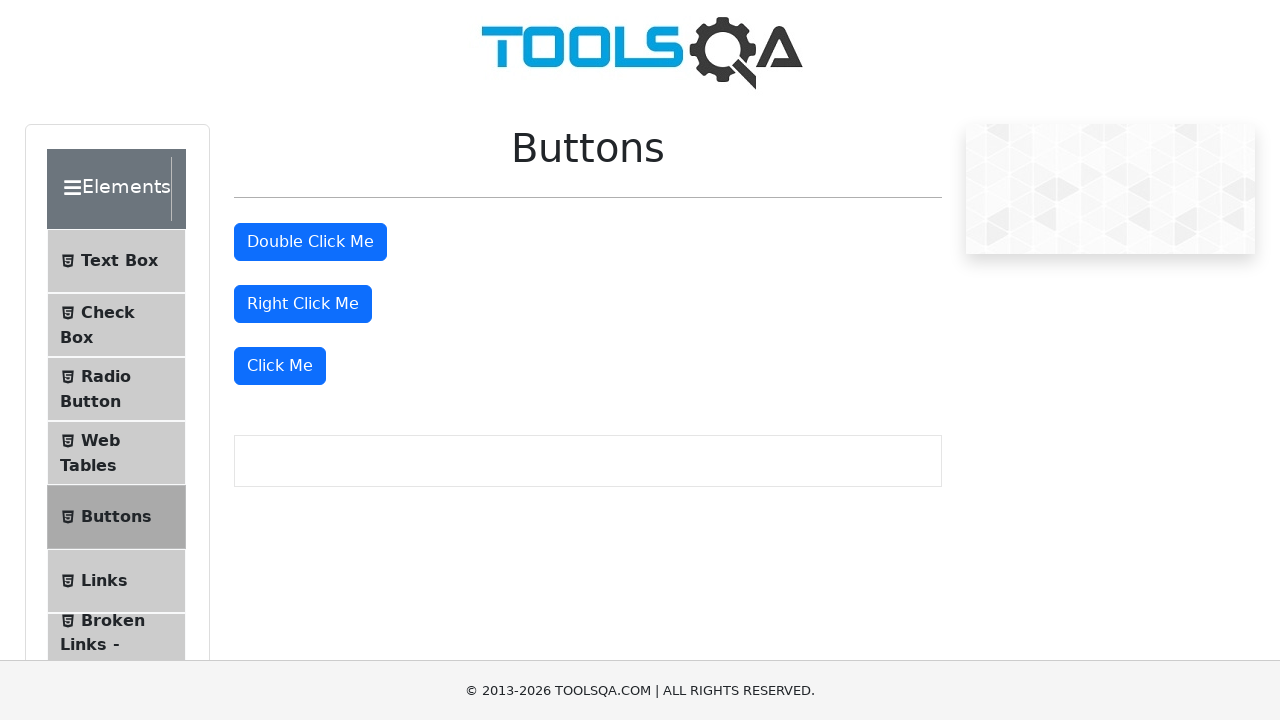

Located the 3rd 'Click me' button
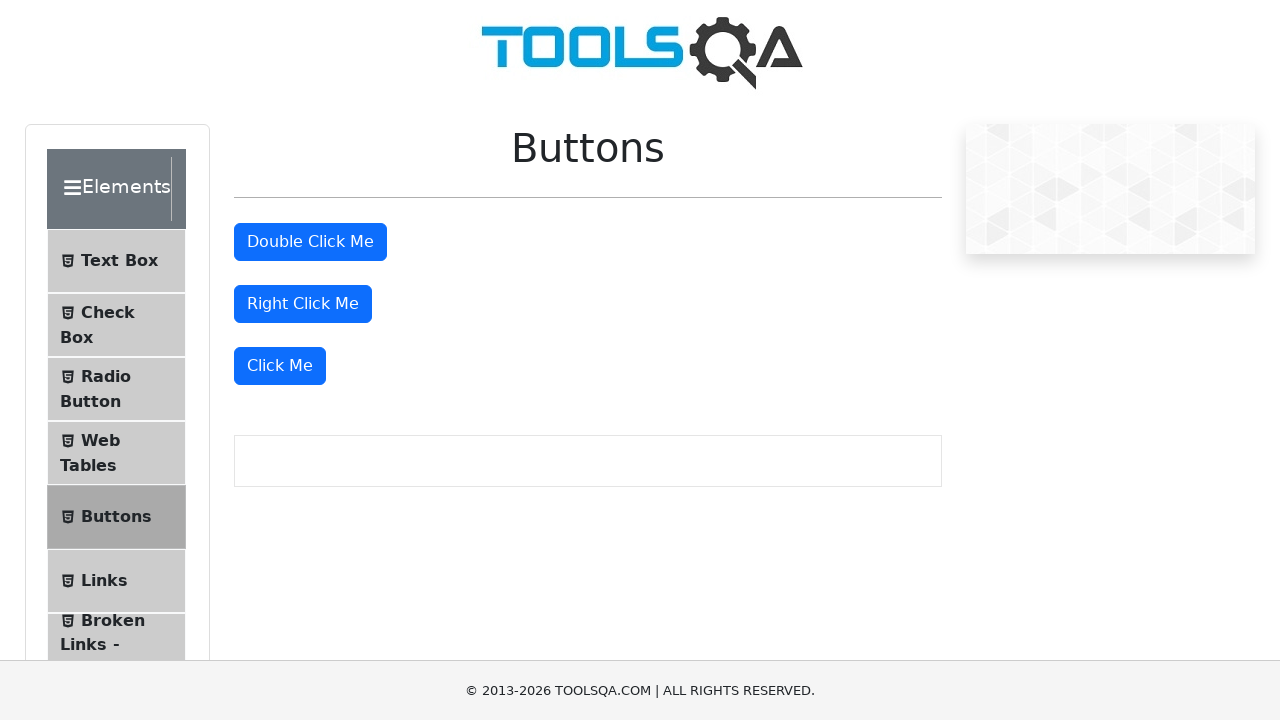

Verified that the 'Click me' button is enabled
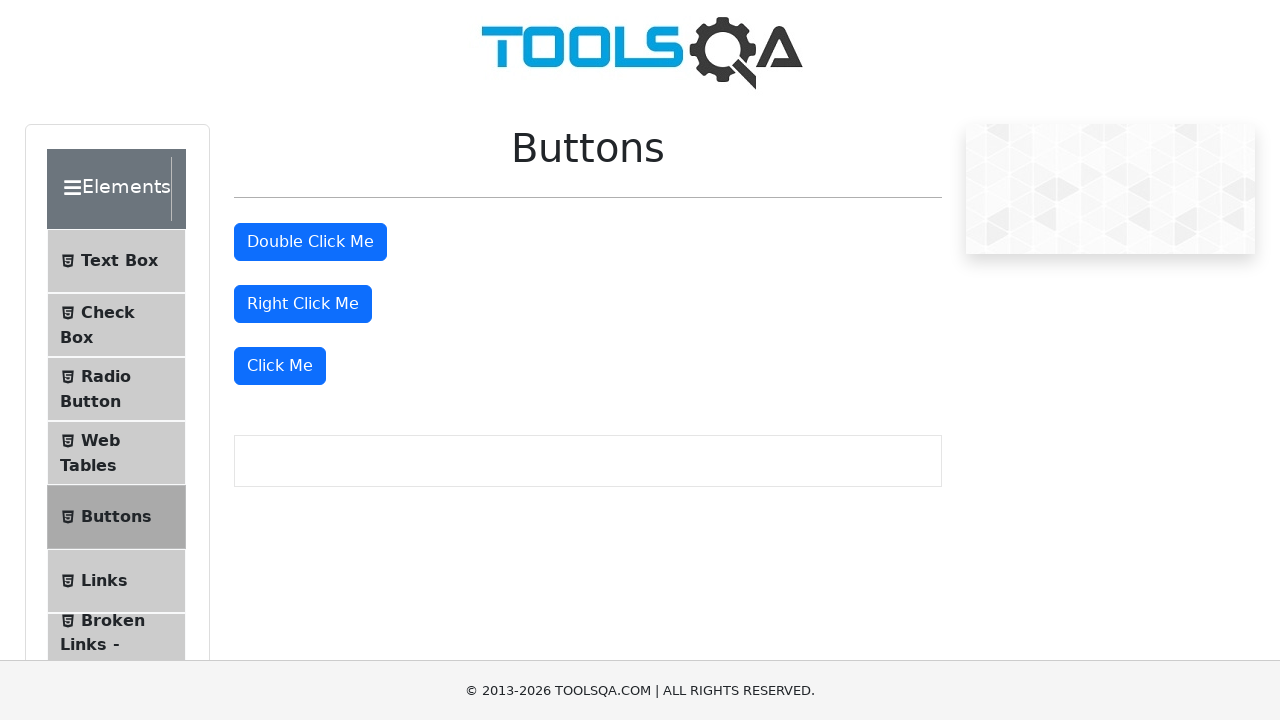

Clicked the enabled 'Click me' button at (280, 366) on text=Click me >> nth=2
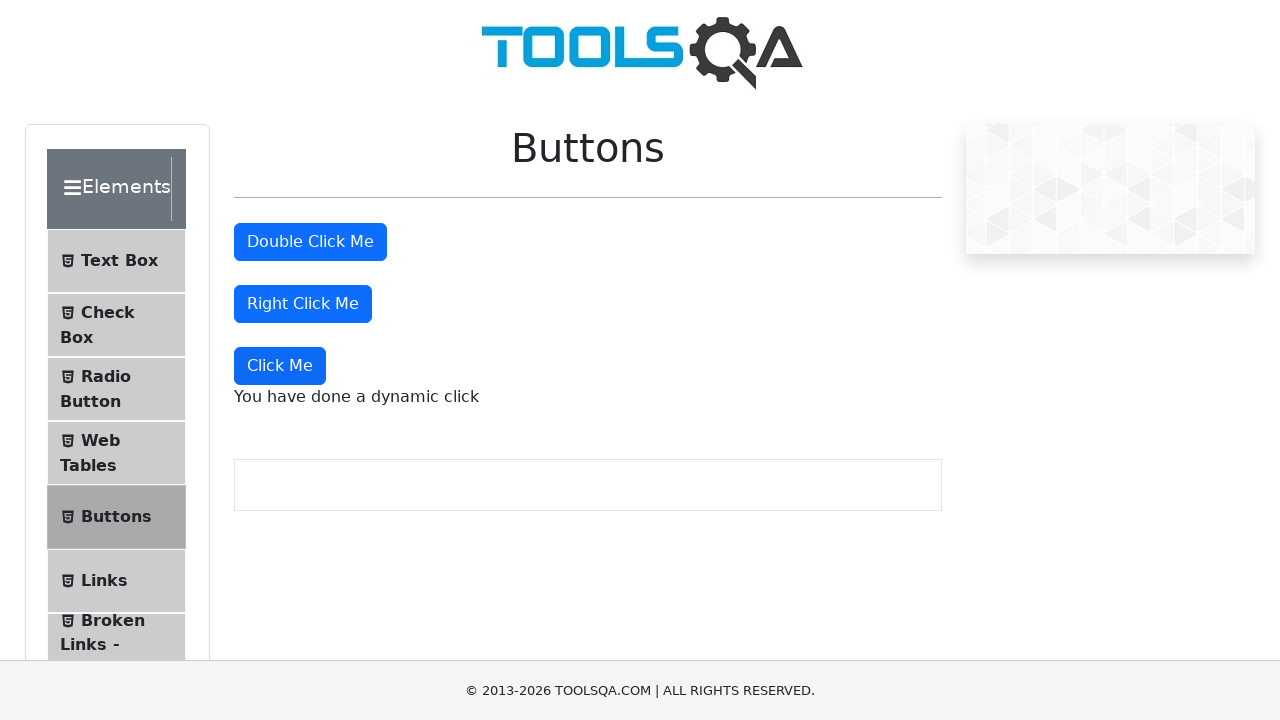

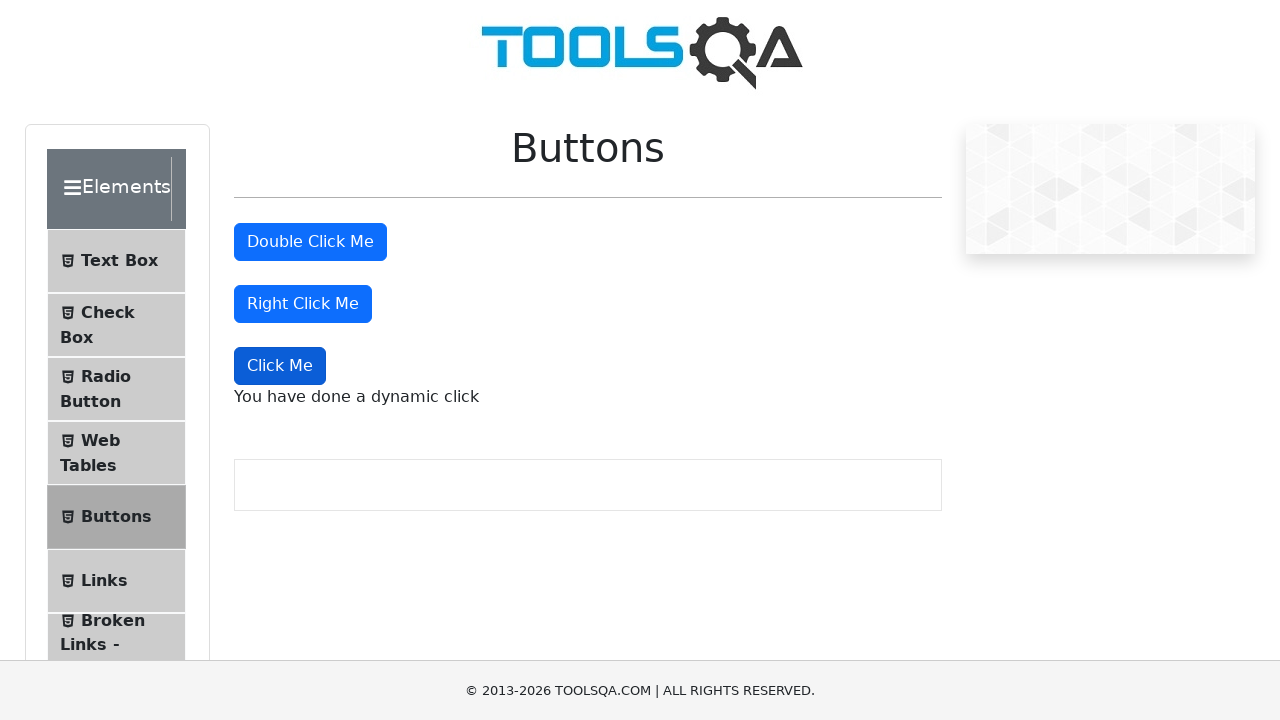